Tests a dropdown menu by clicking to open it and verifying all menu item labels are correct

Starting URL: http://www.tlkeith.com/WebDriverIOTutorialTest.html

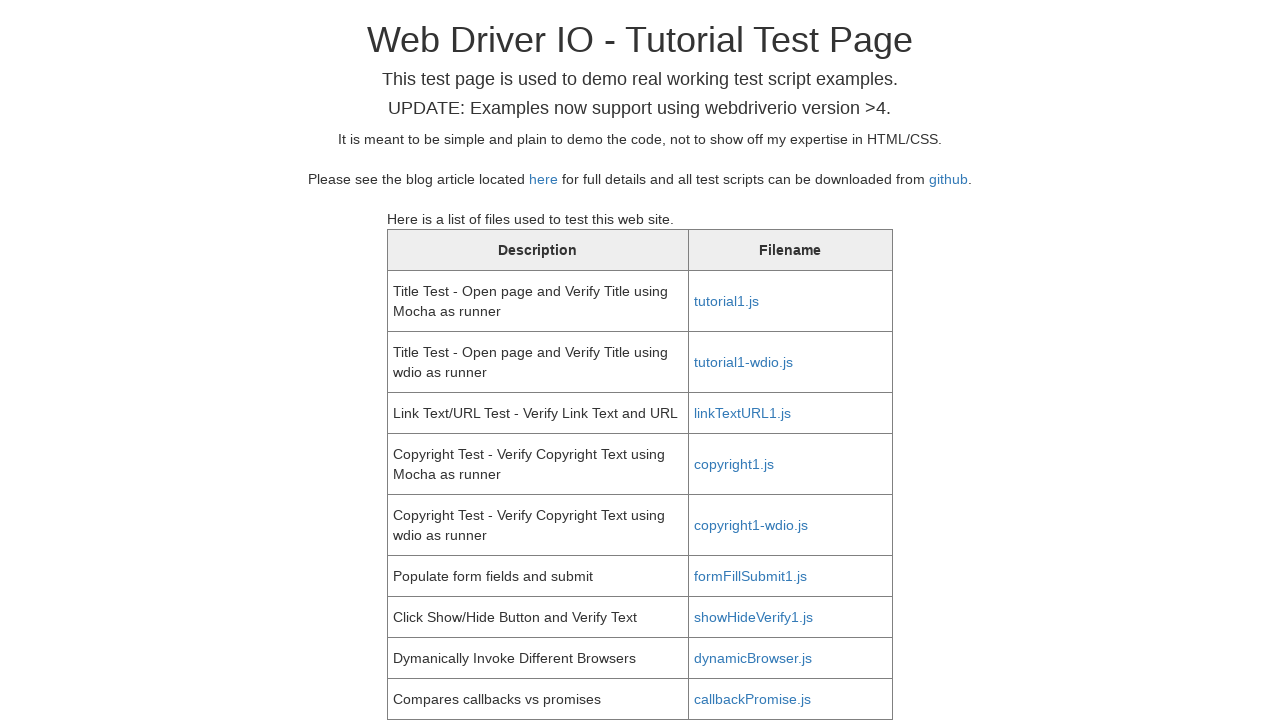

Clicked dropdown menu button to open it at (437, 360) on #dropdownMenu1
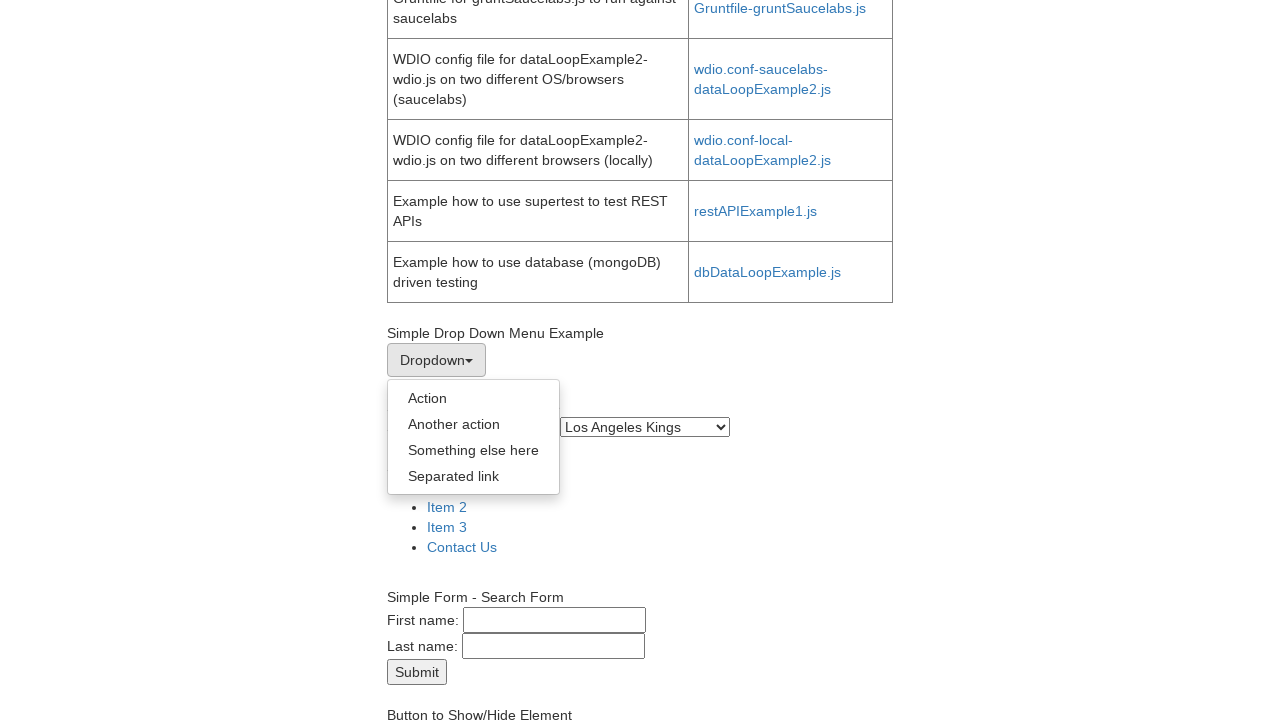

Dropdown menu items became visible
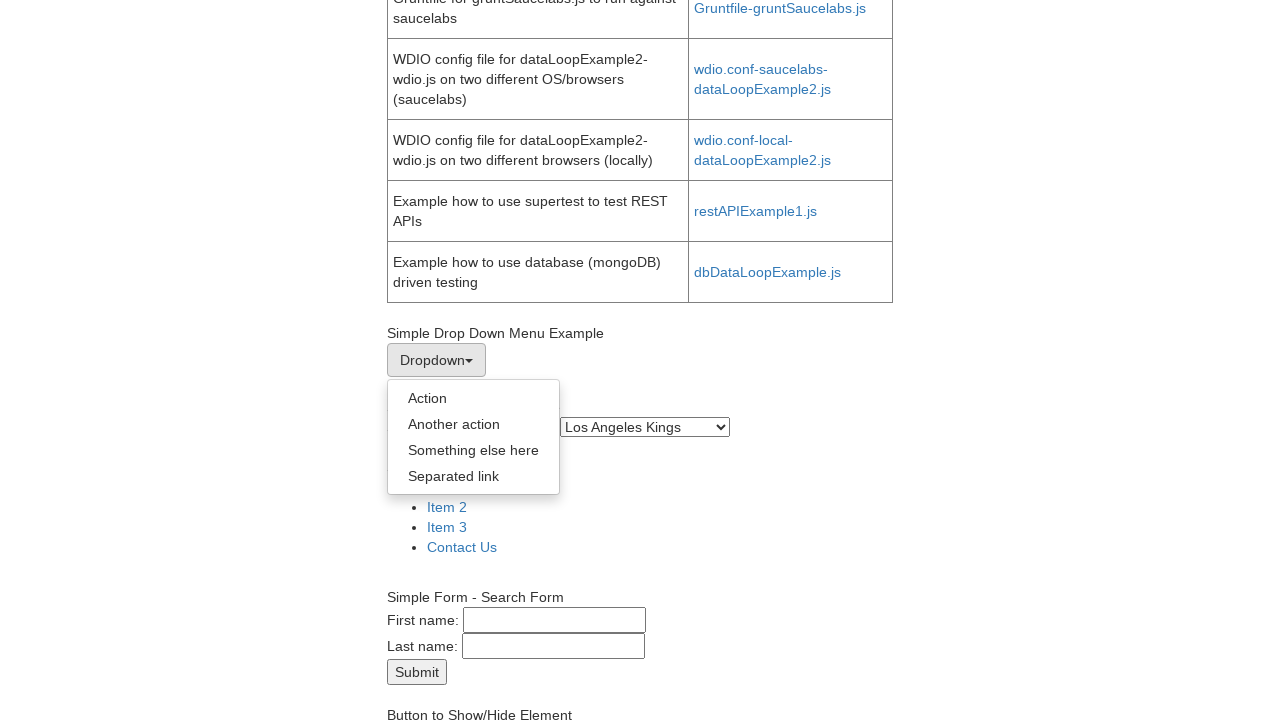

Retrieved first menu item text
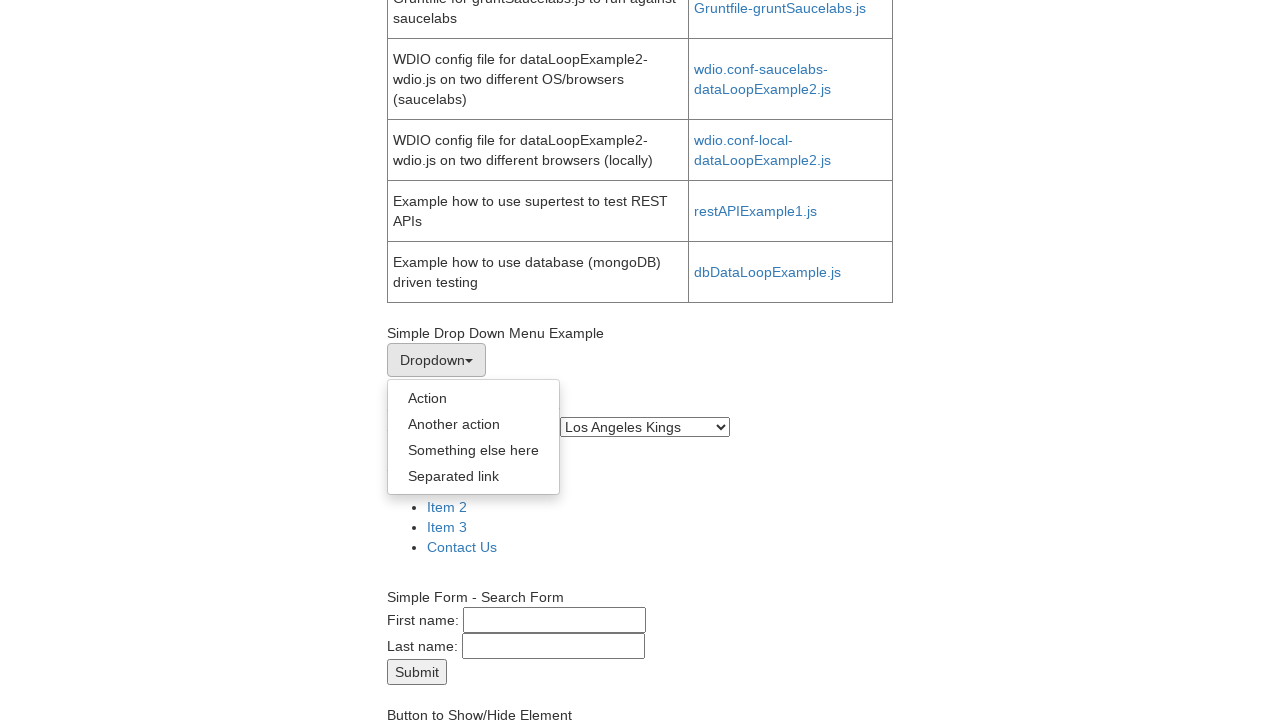

Verified first menu item text is 'Action'
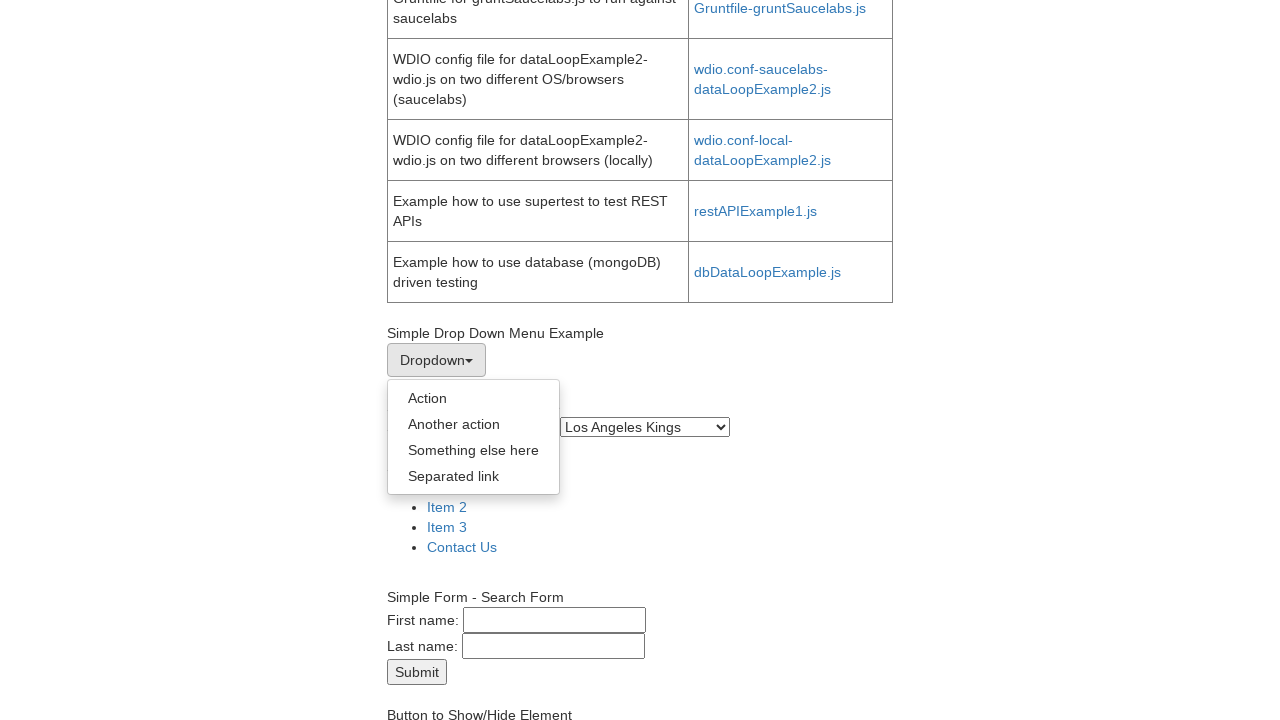

Retrieved second menu item text
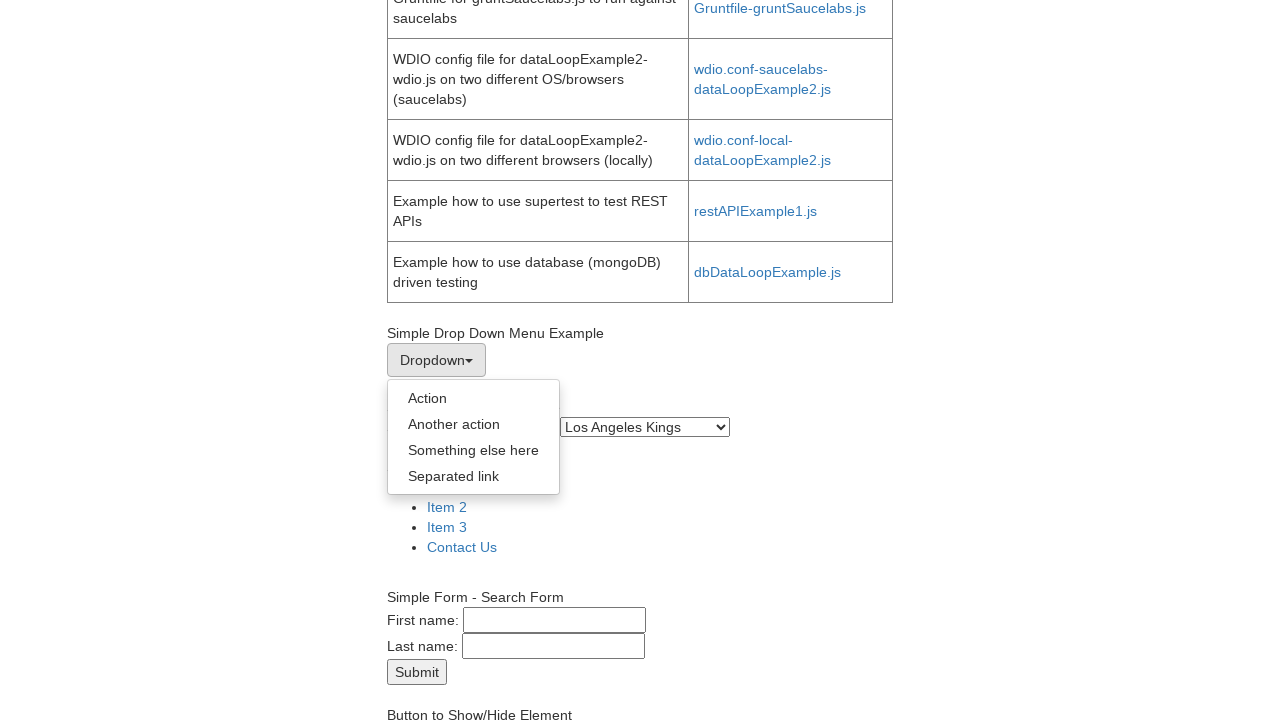

Verified second menu item text is 'Another action'
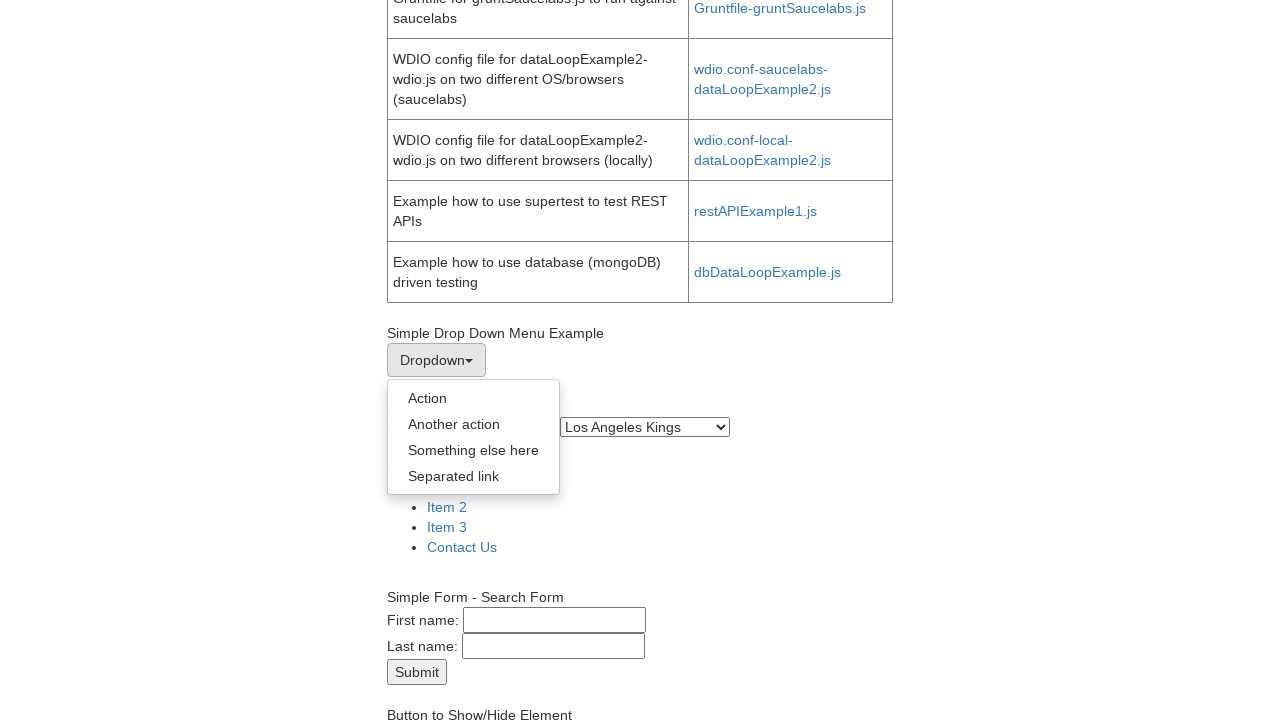

Retrieved third menu item text
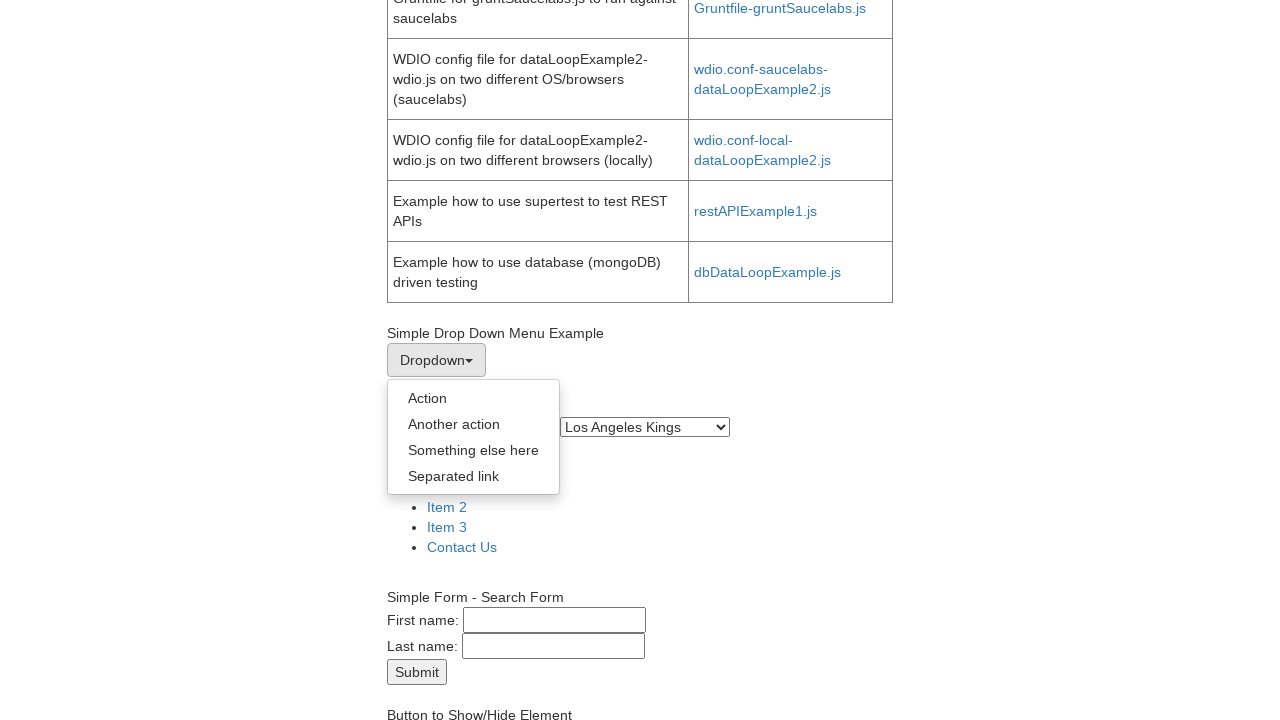

Verified third menu item text is 'Something else here'
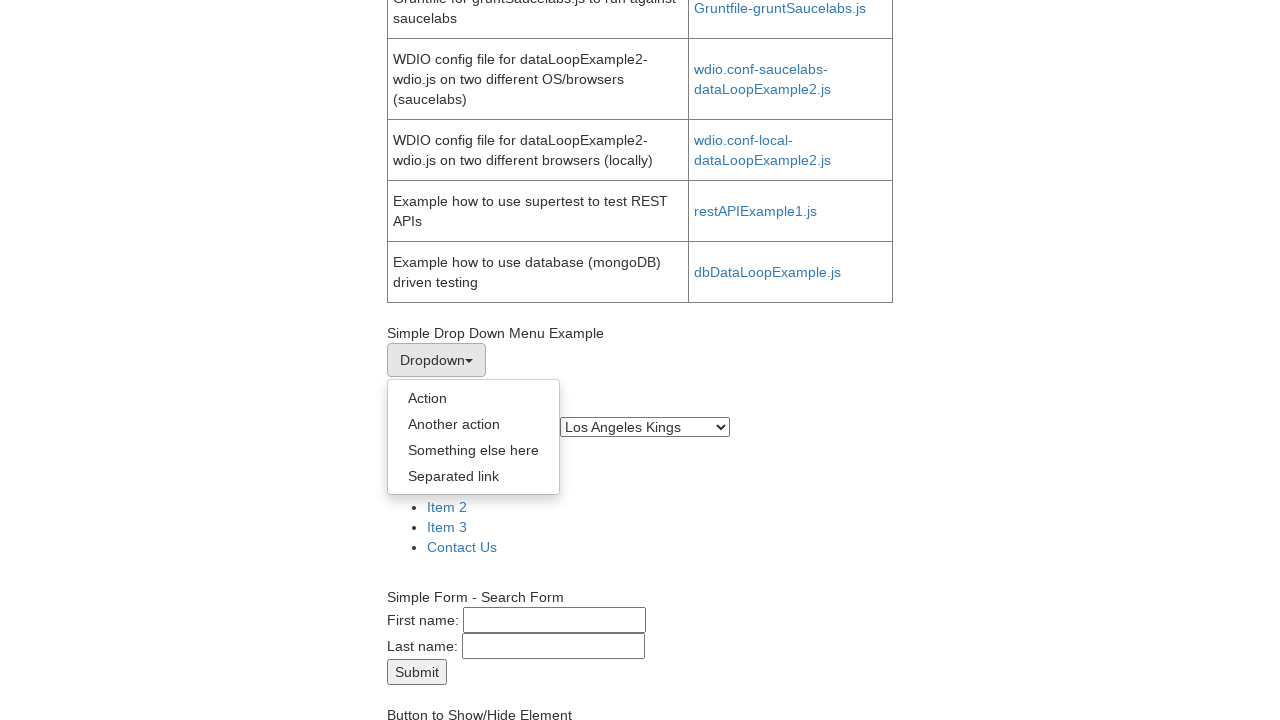

Retrieved fourth menu item text
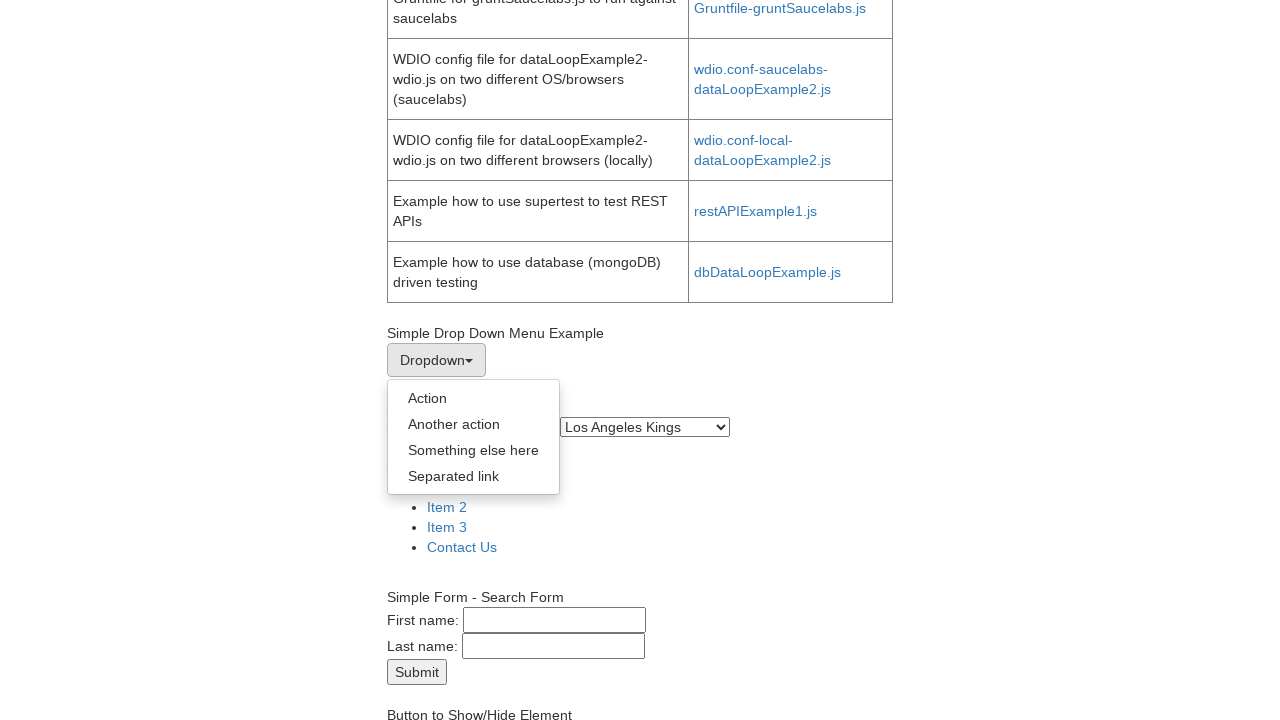

Verified fourth menu item text is 'Separated link'
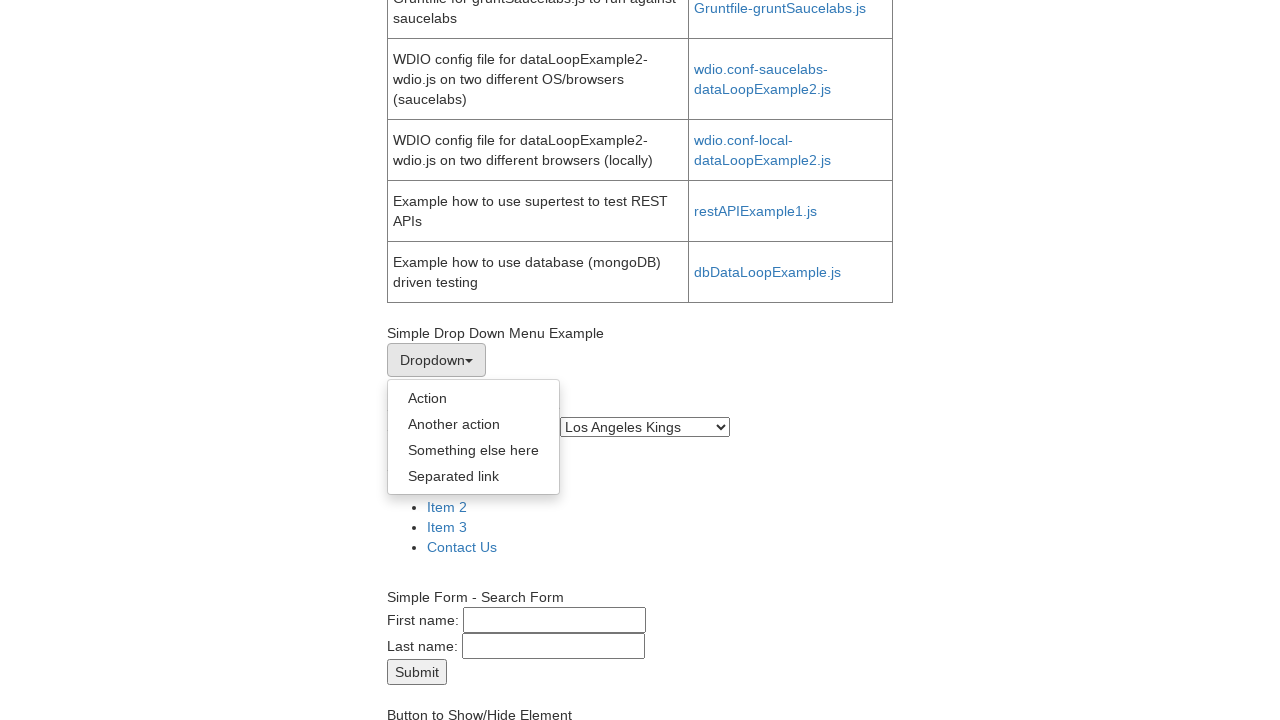

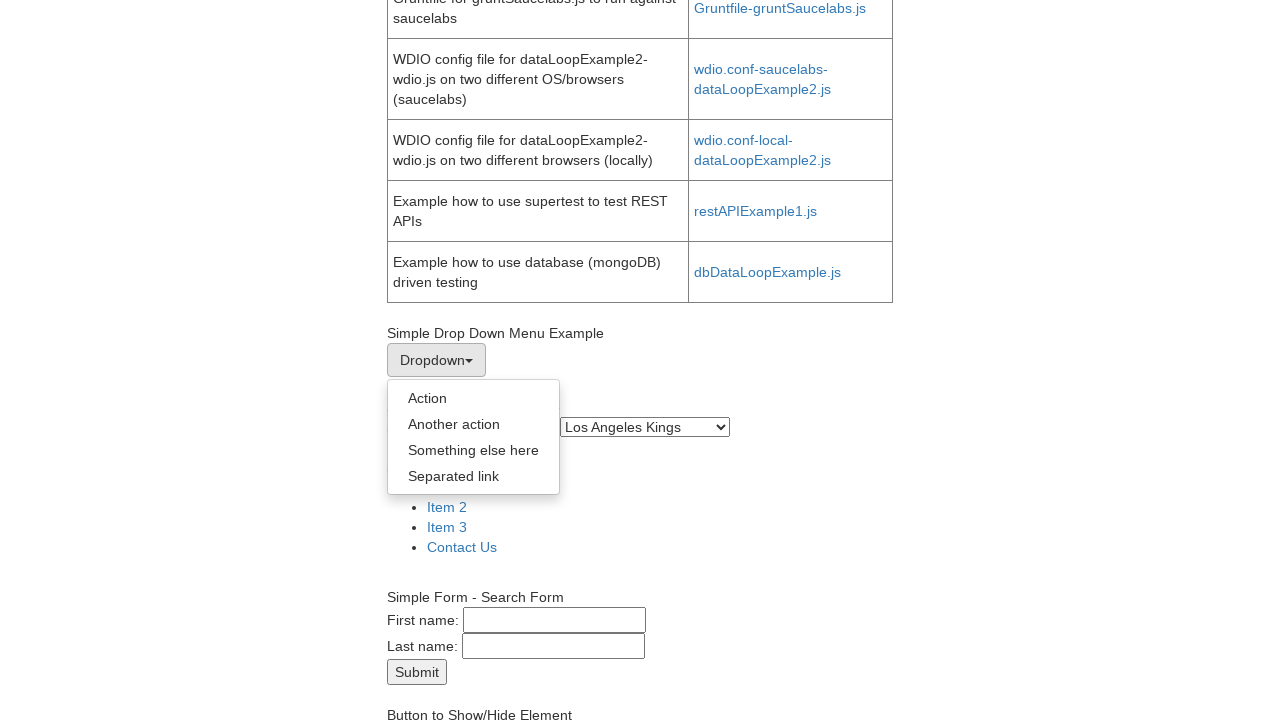